Tests the Python.org website search functionality by navigating to the homepage, verifying the page title, entering a search query "pycon", and checking that search results are found.

Starting URL: http://www.python.org

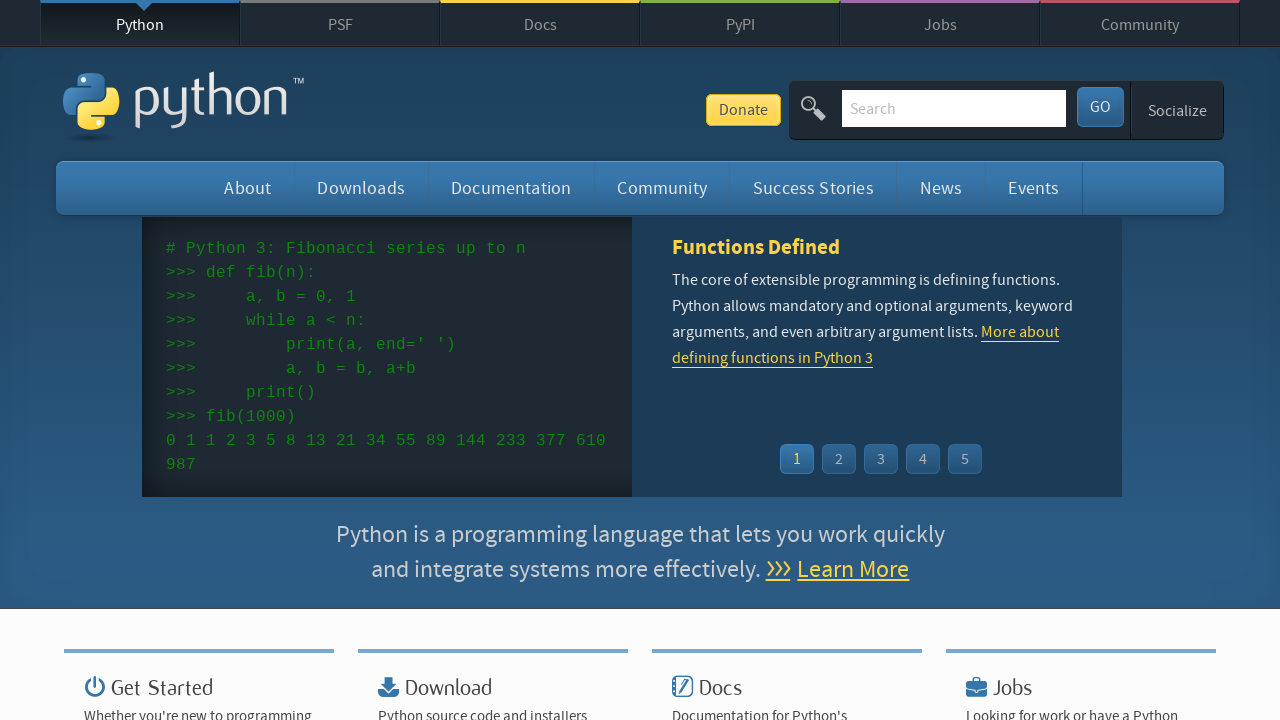

Navigated to Python.org homepage
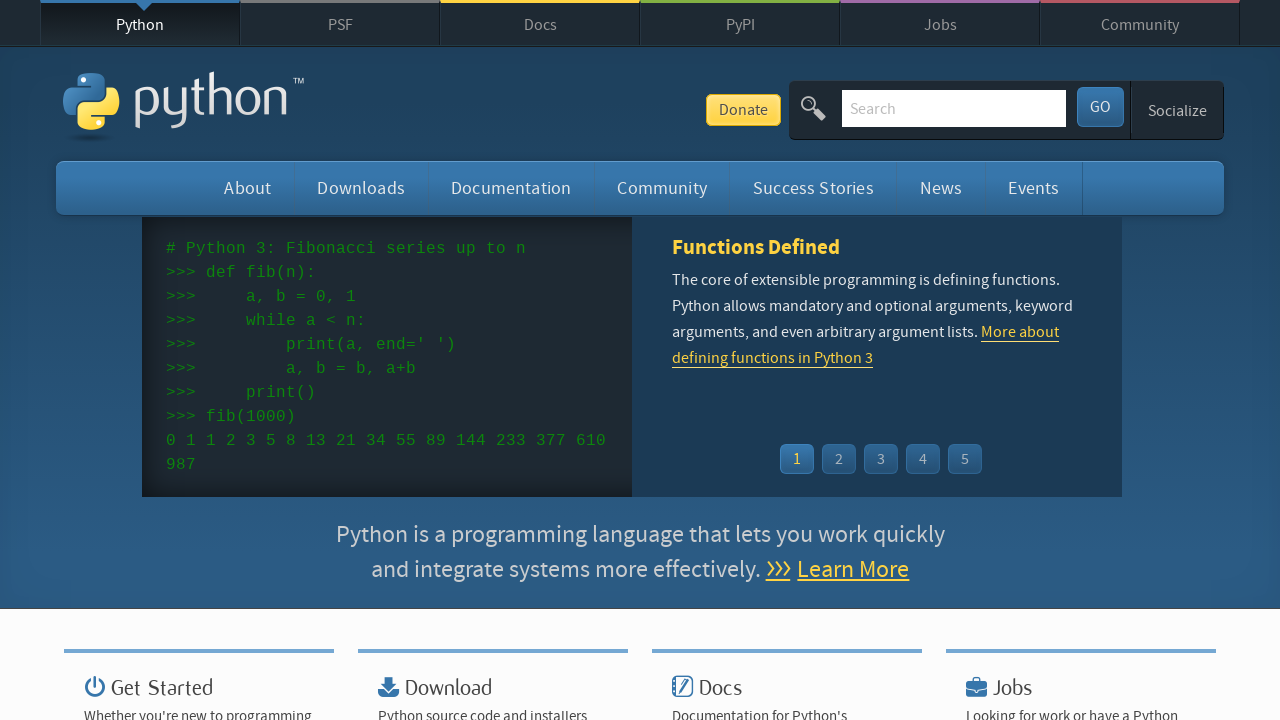

Verified page title is 'Welcome to Python.org'
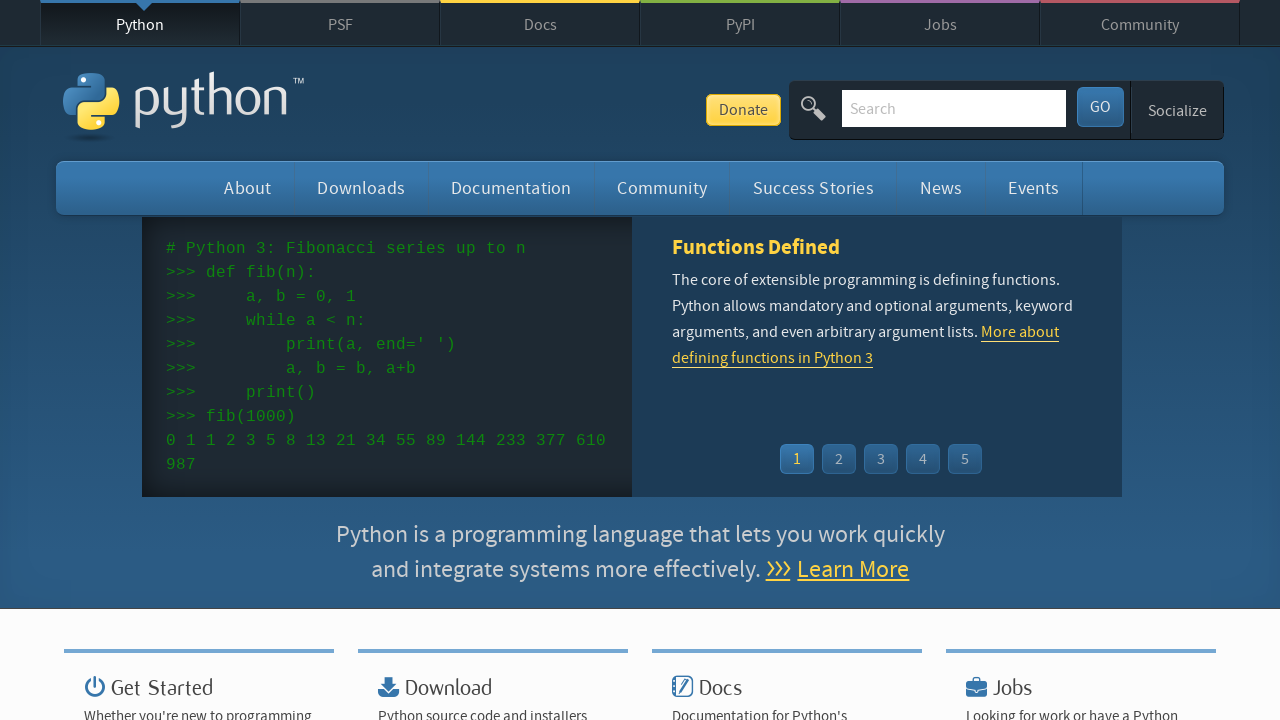

Cleared search input field on [name='q']
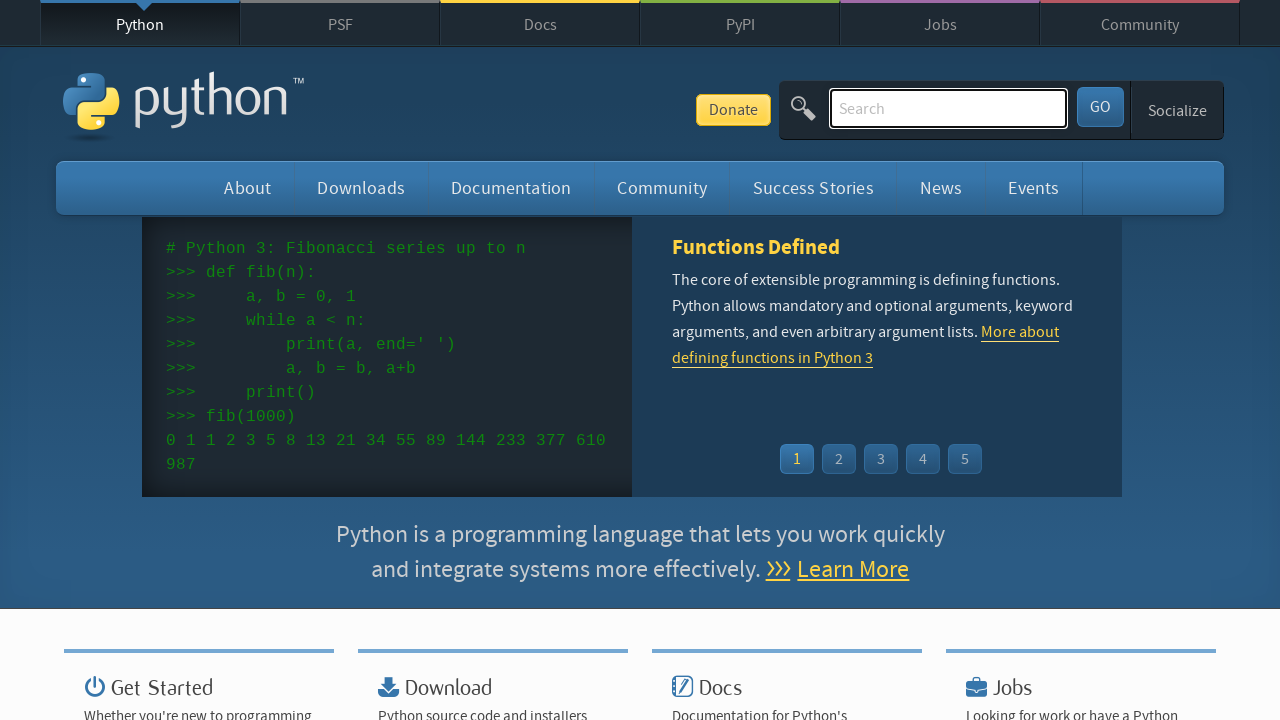

Entered search query 'pycon' on [name='q']
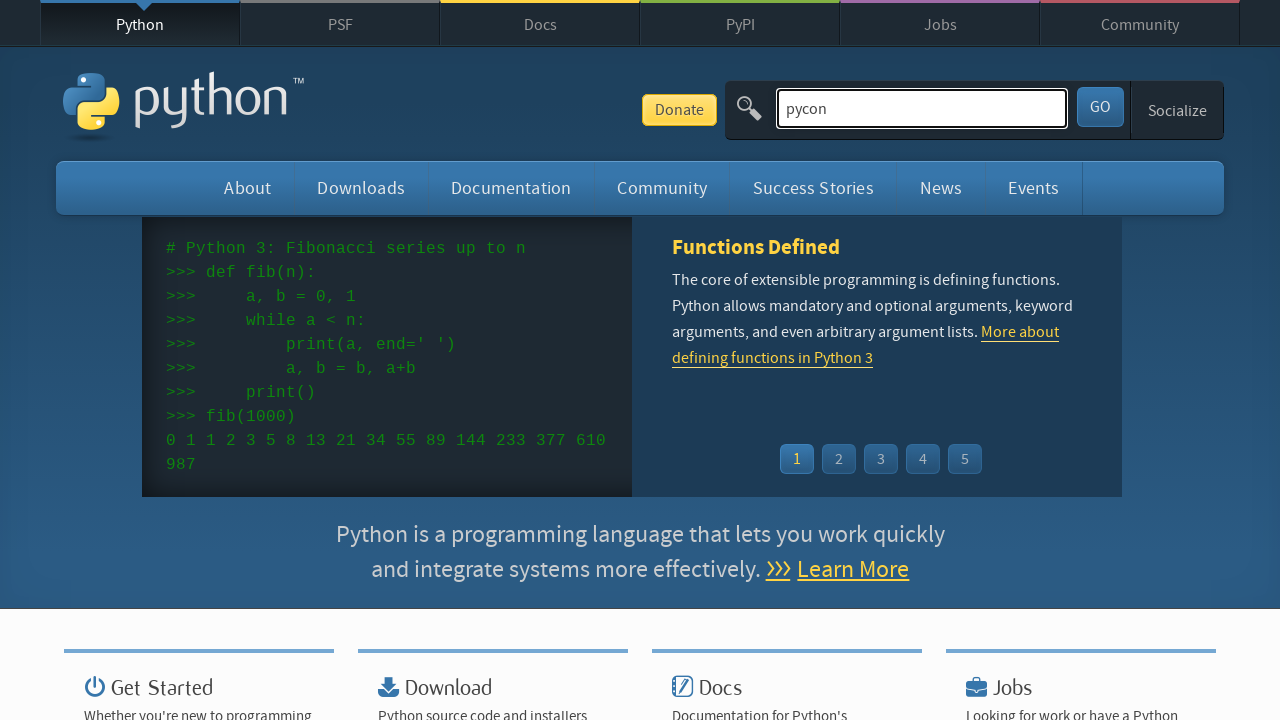

Submitted search query by pressing Enter on [name='q']
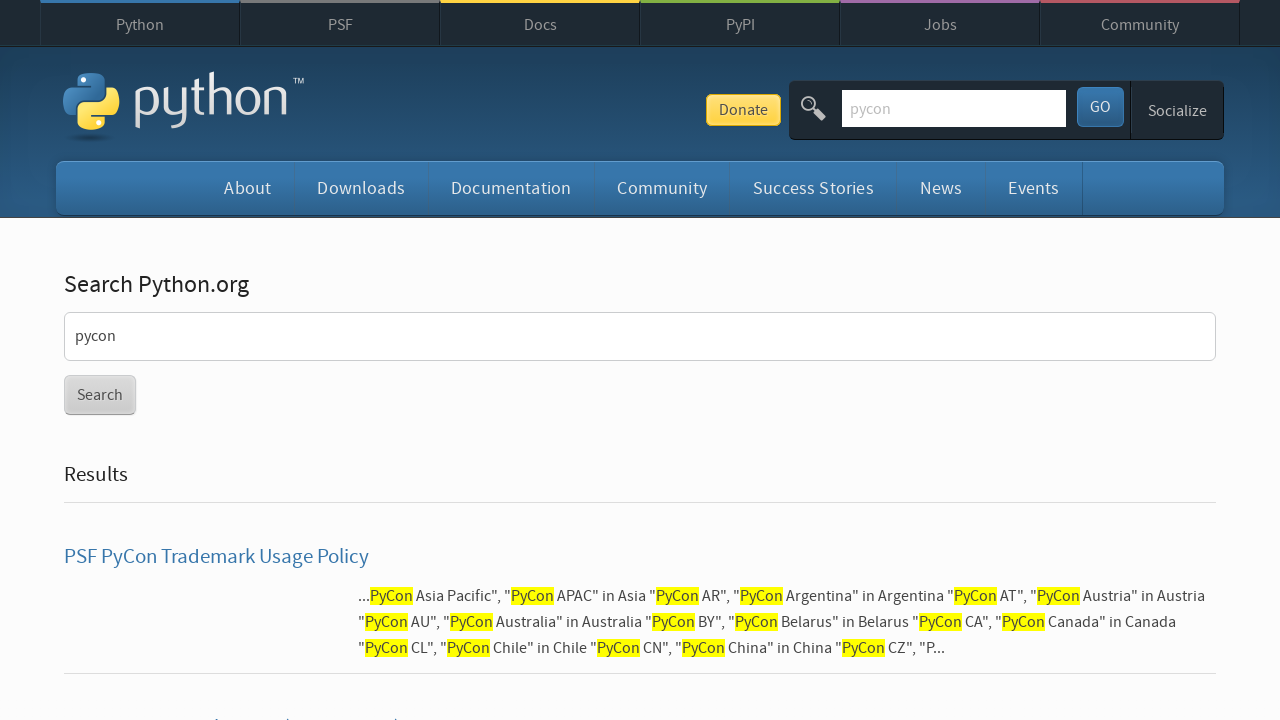

Waited for search results page to load
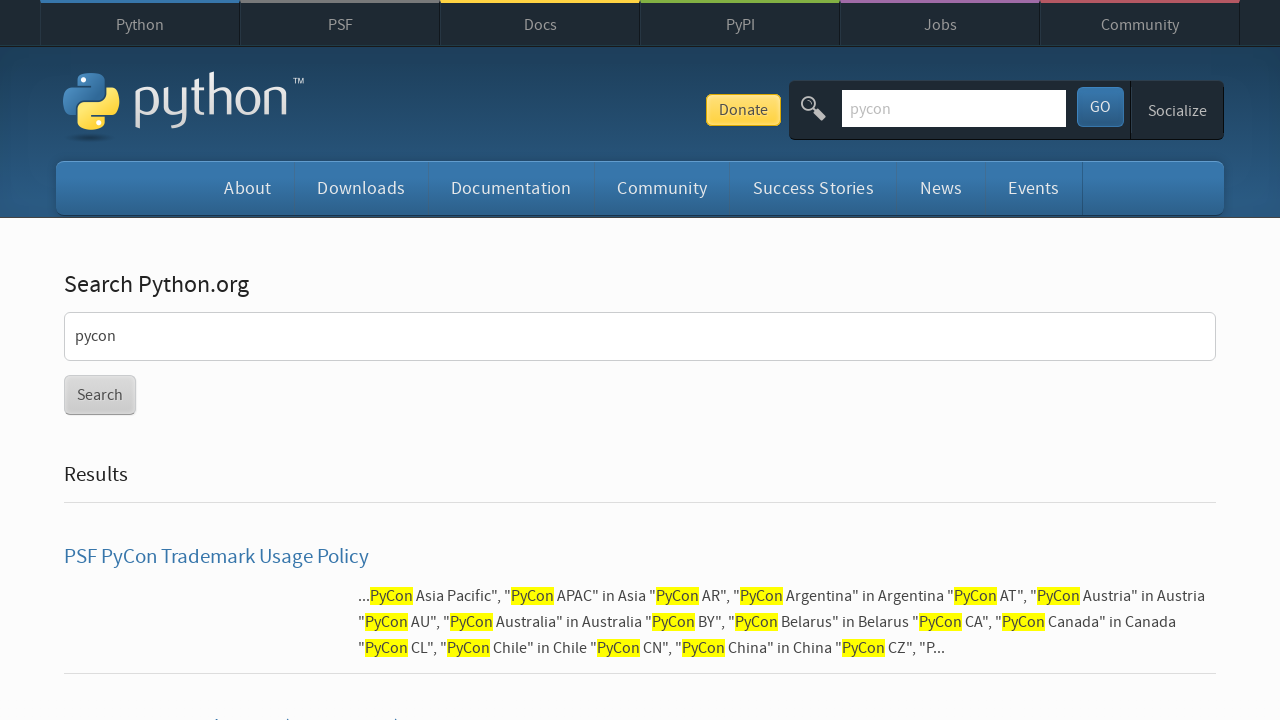

Verified search results were found (no 'No results found' message)
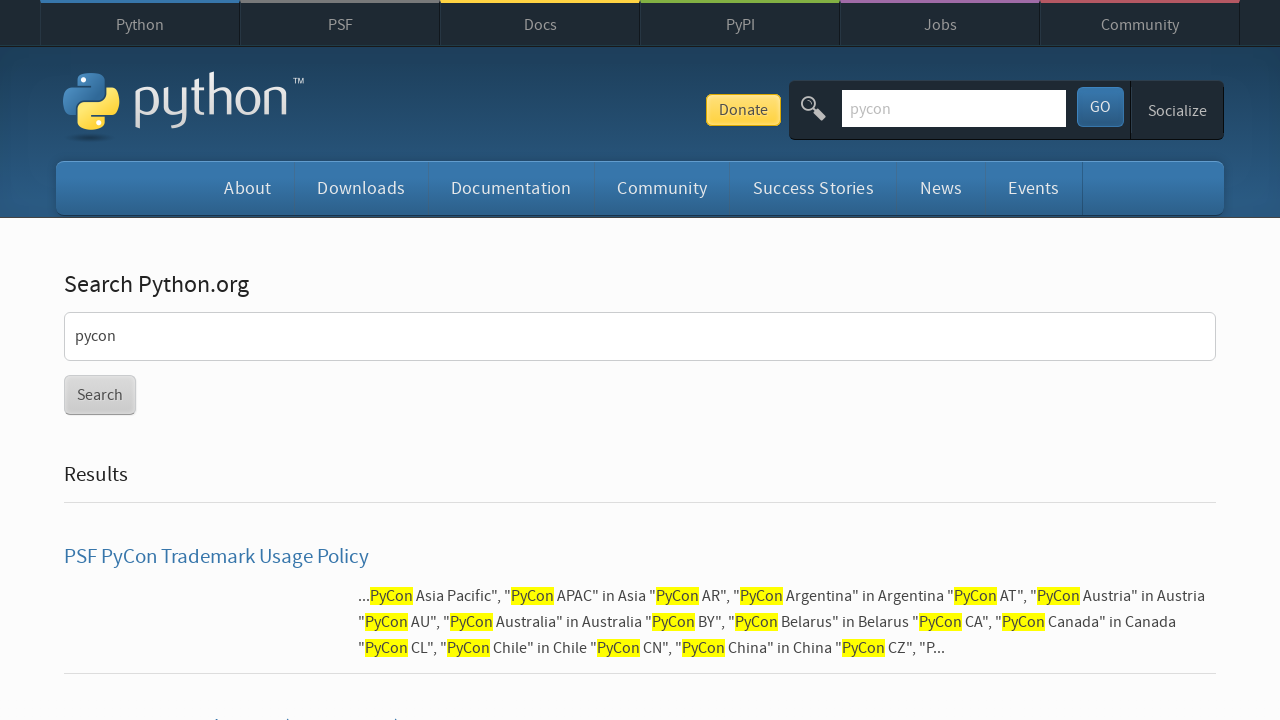

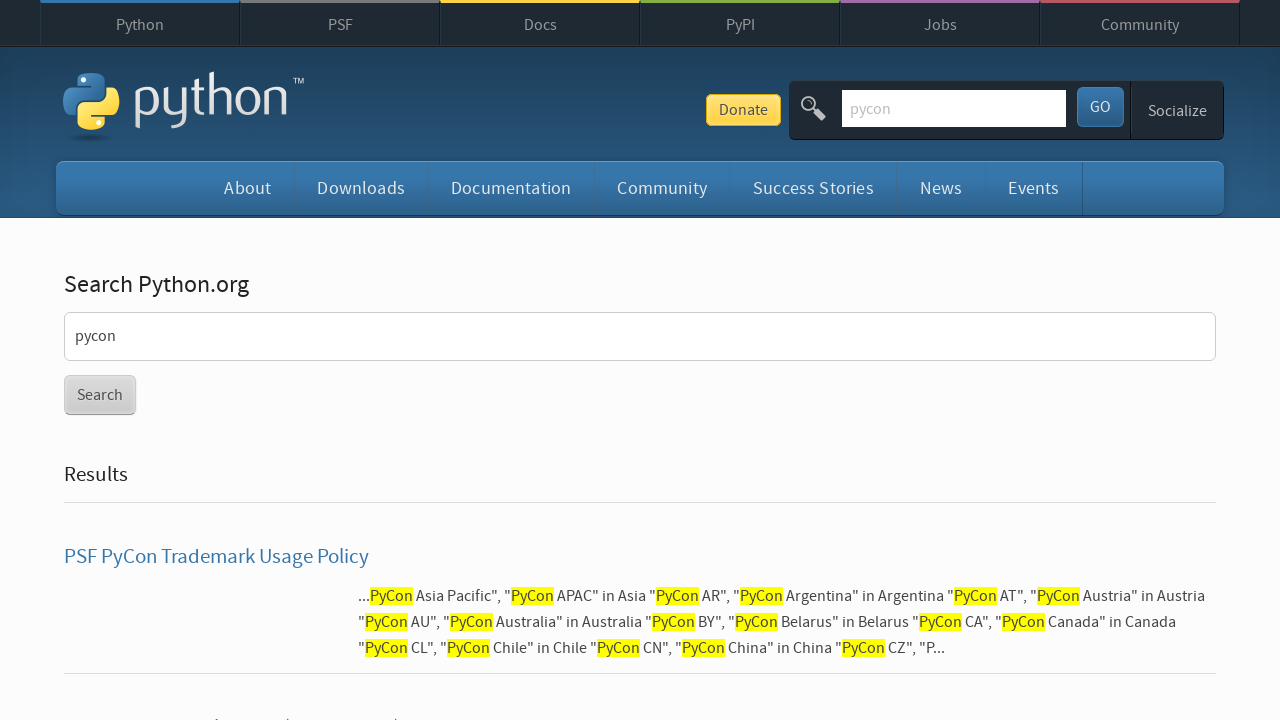